Navigates to RedBus homepage

Starting URL: https://www.redbus.in/

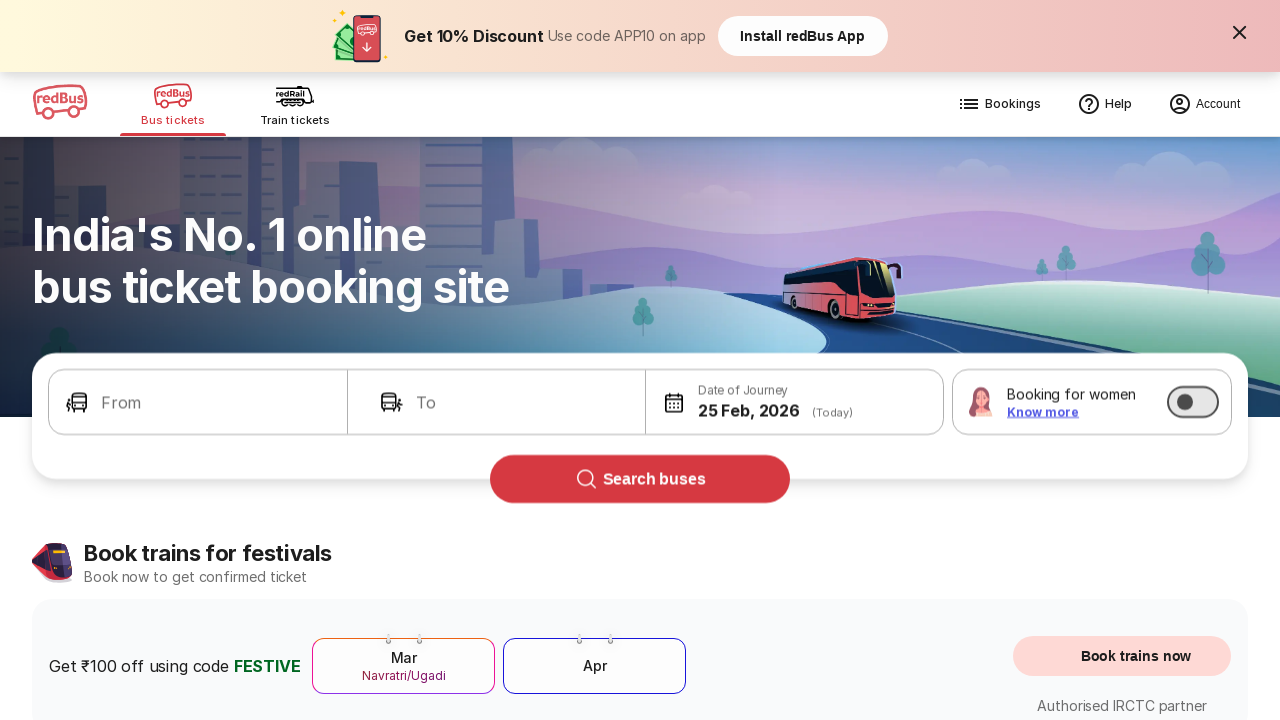

Navigated to RedBus homepage
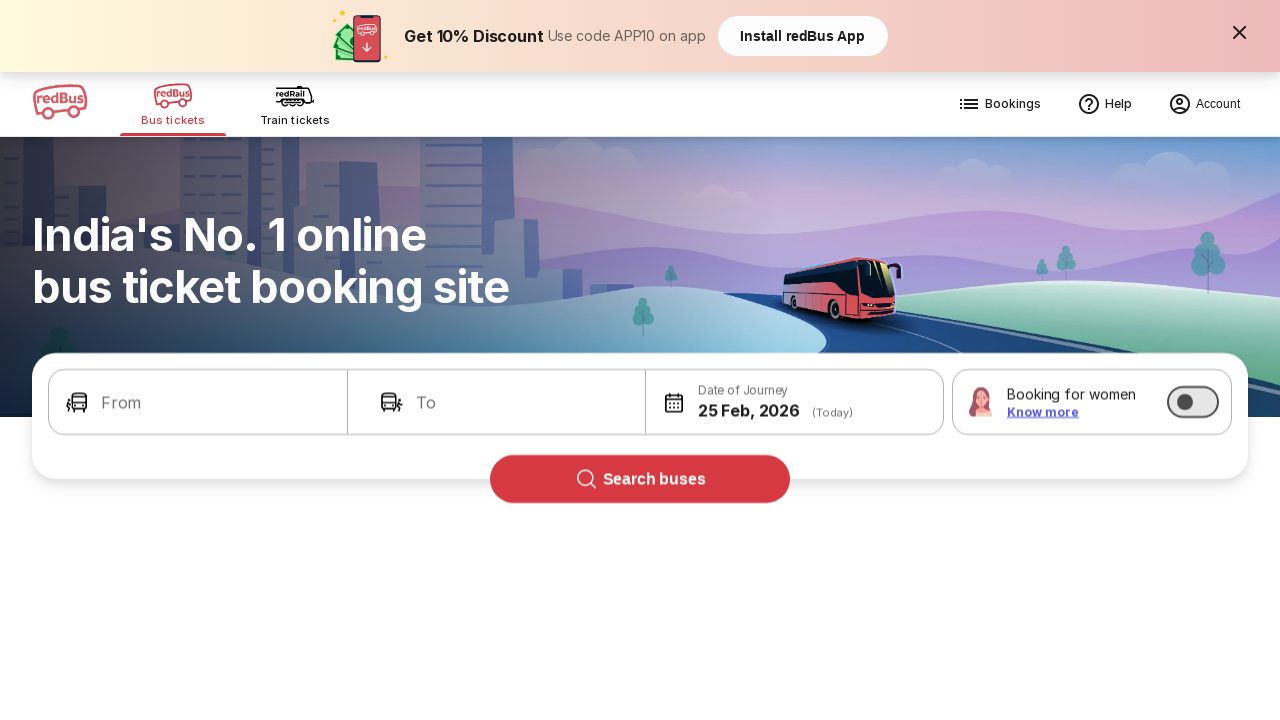

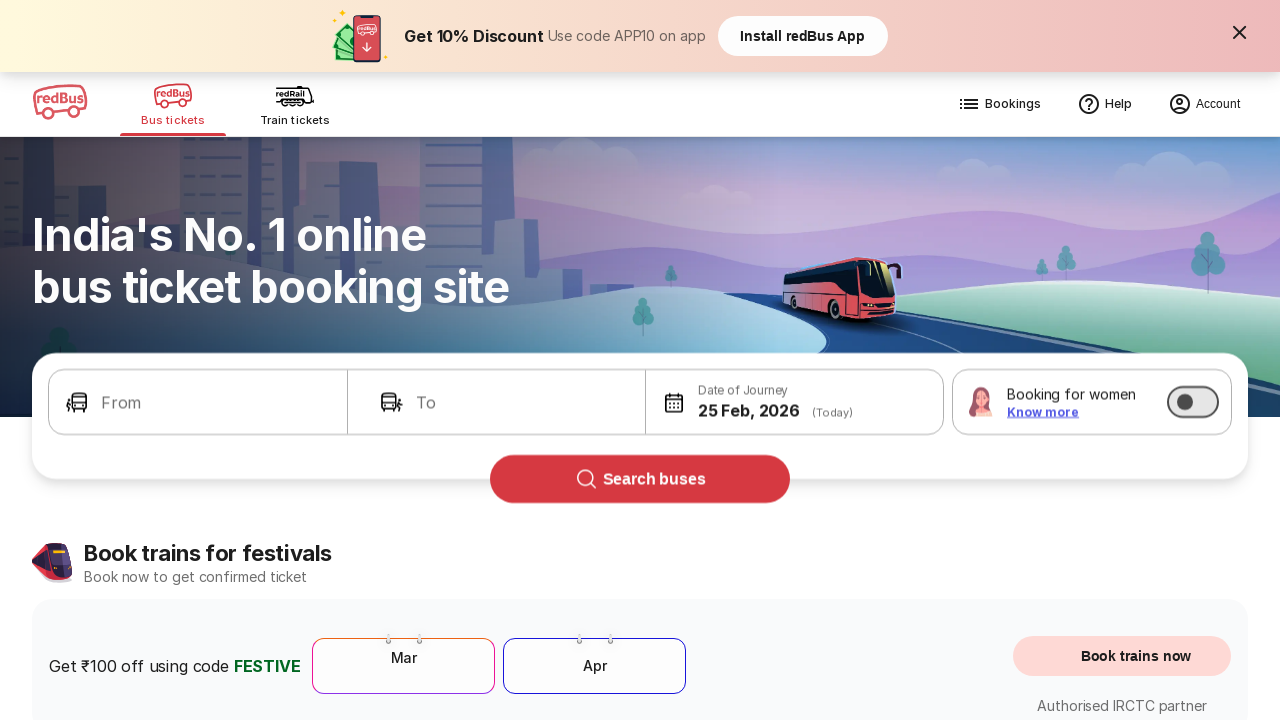